Tests footer navigation by opening each link in the first column of the footer in a new tab and switching between the opened tabs

Starting URL: https://www.rahulshettyacademy.com/AutomationPractice/

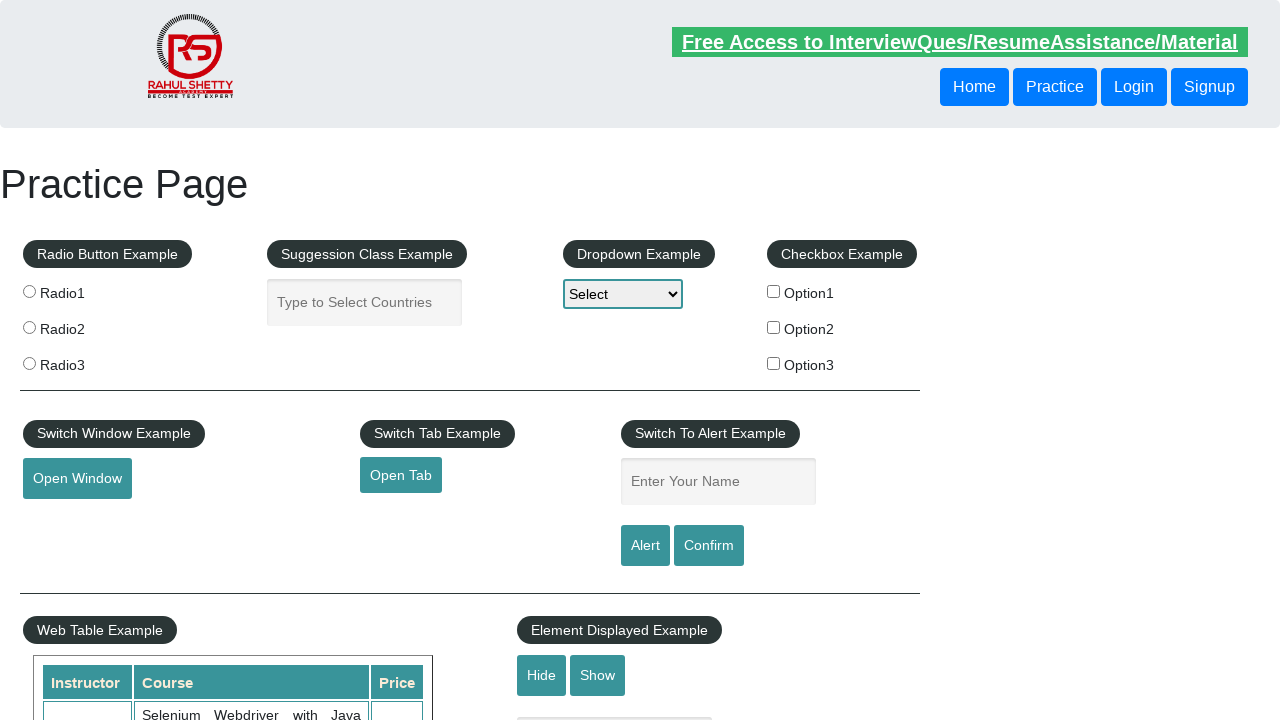

Waited for page to reach networkidle state
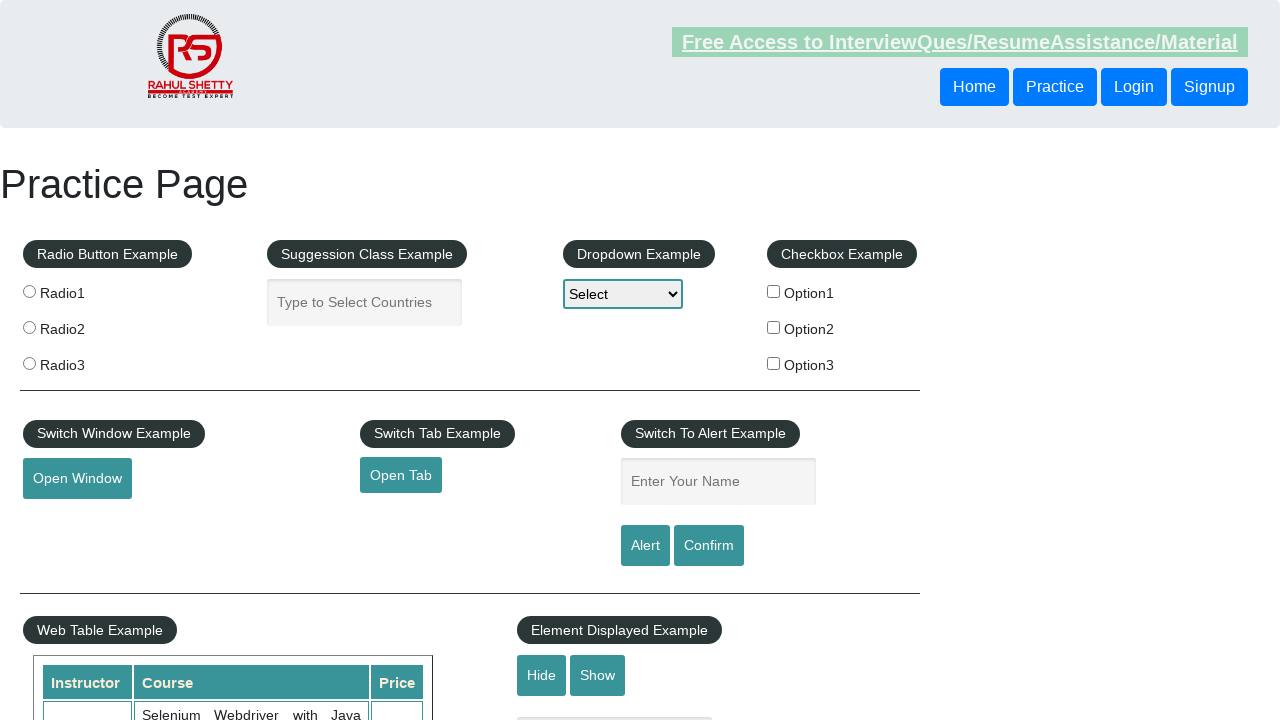

Located footer section (div#gf-BIG)
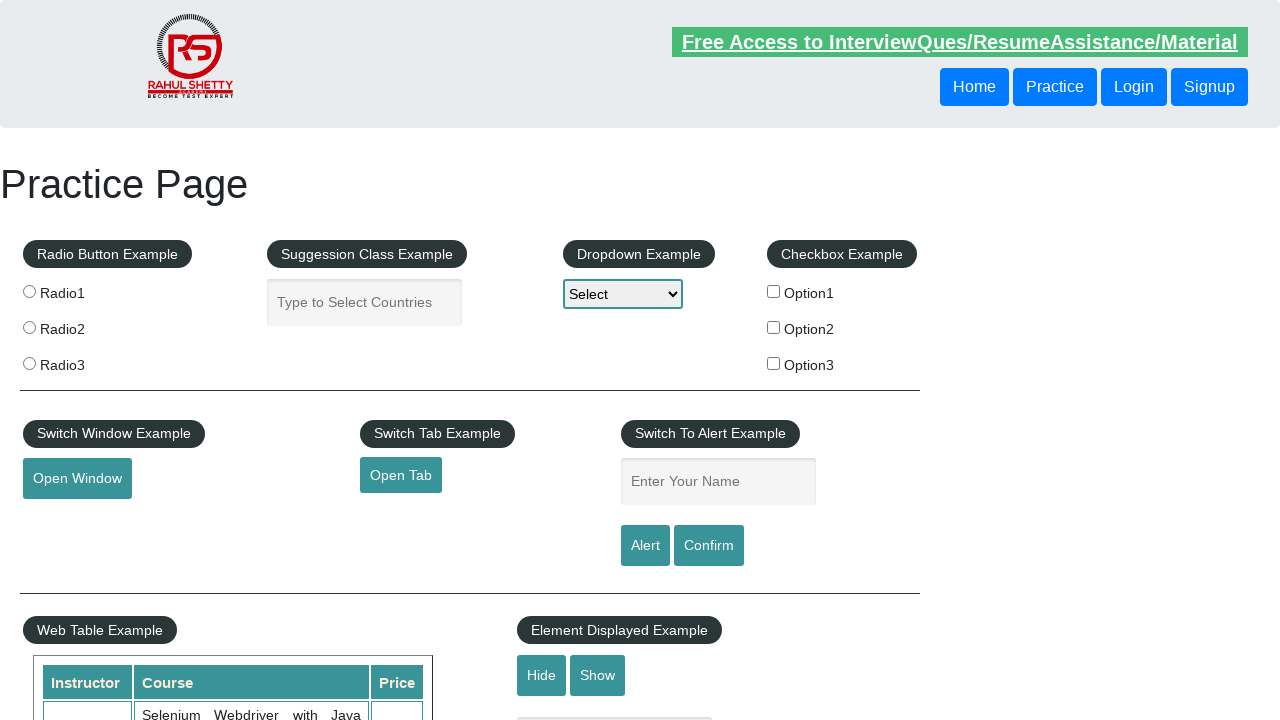

Located first column of footer links
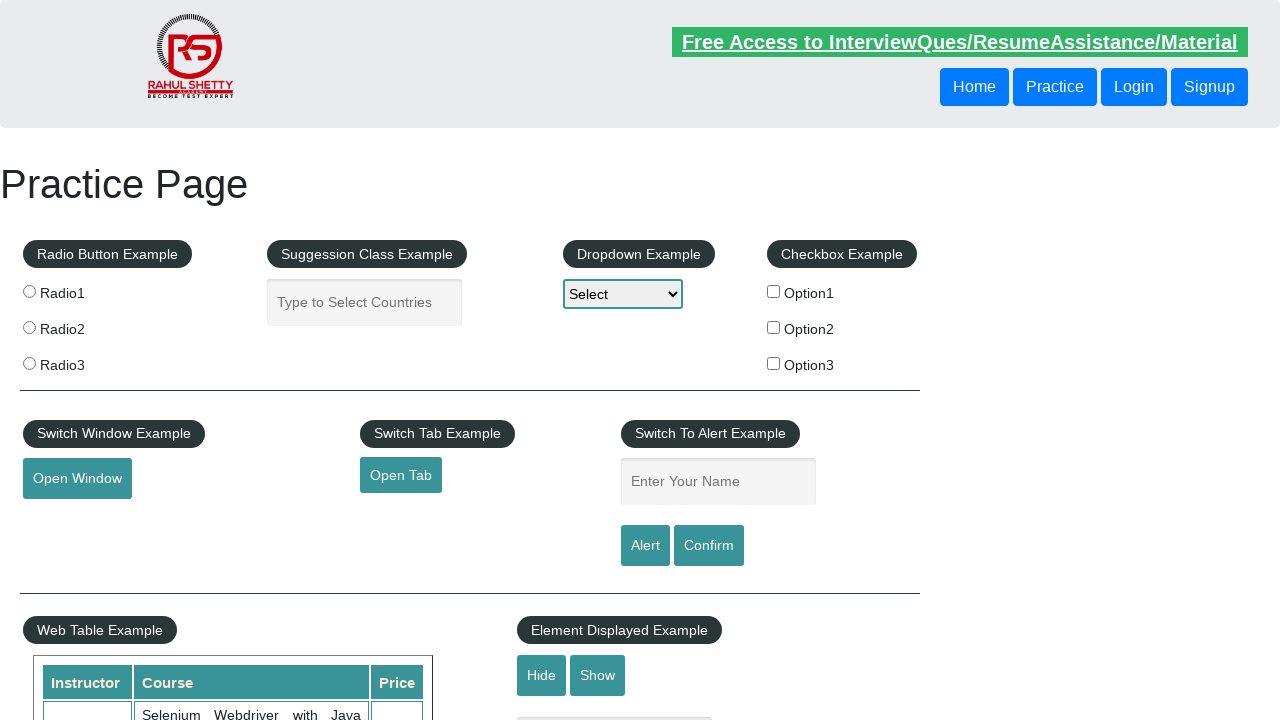

Found 5 links in the first footer column
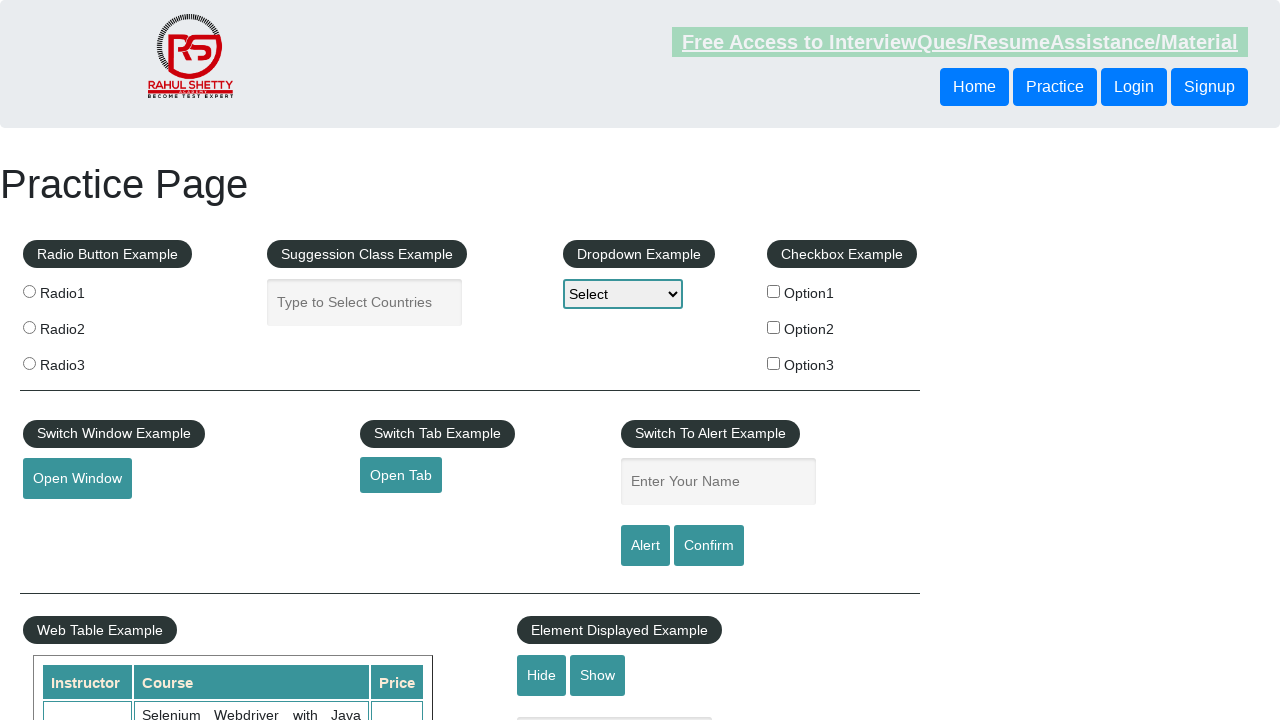

Retrieved href attribute from link 1
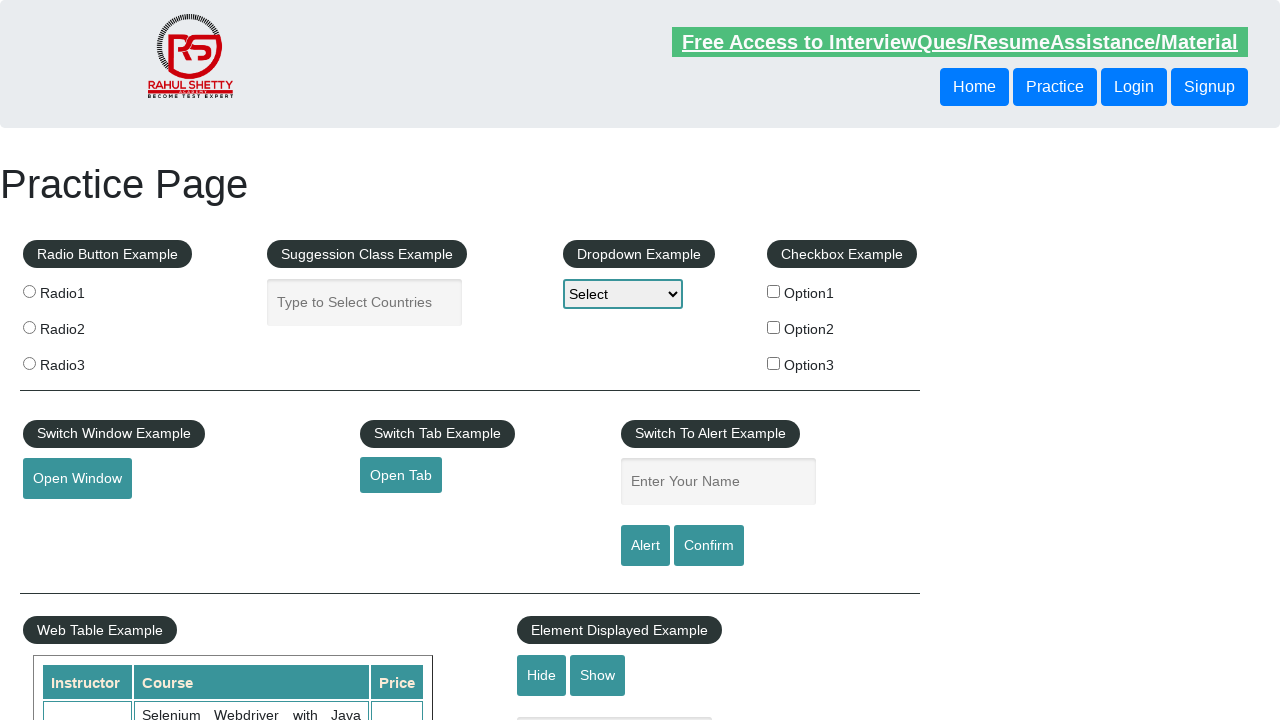

Created new page context for link 1
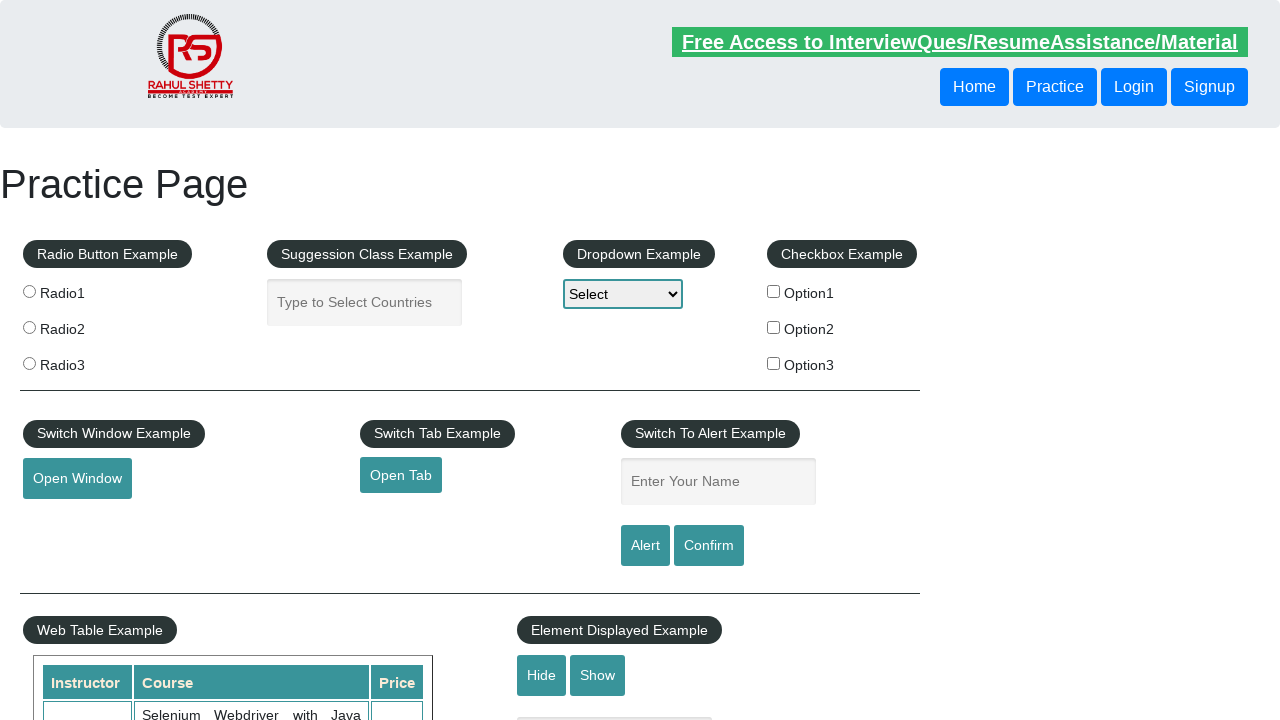

Navigated new page to link 1 URL: http://www.restapitutorial.com/
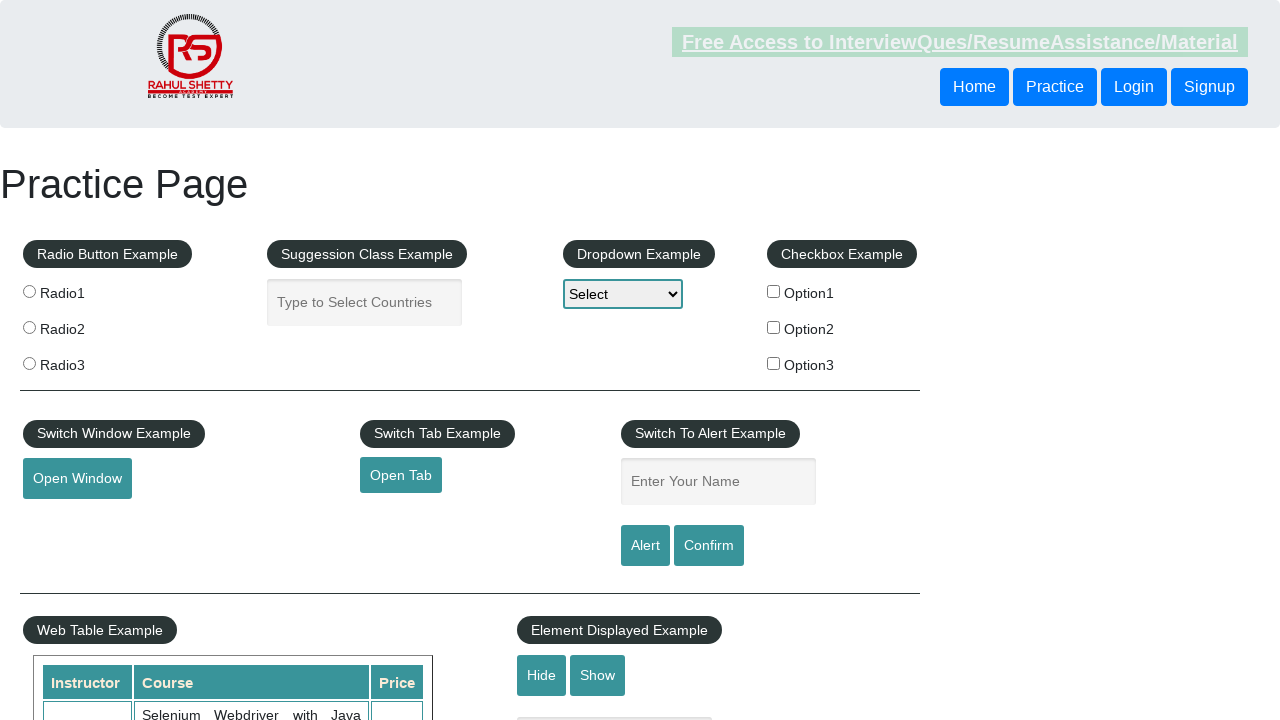

Waited for new page 1 to reach networkidle state
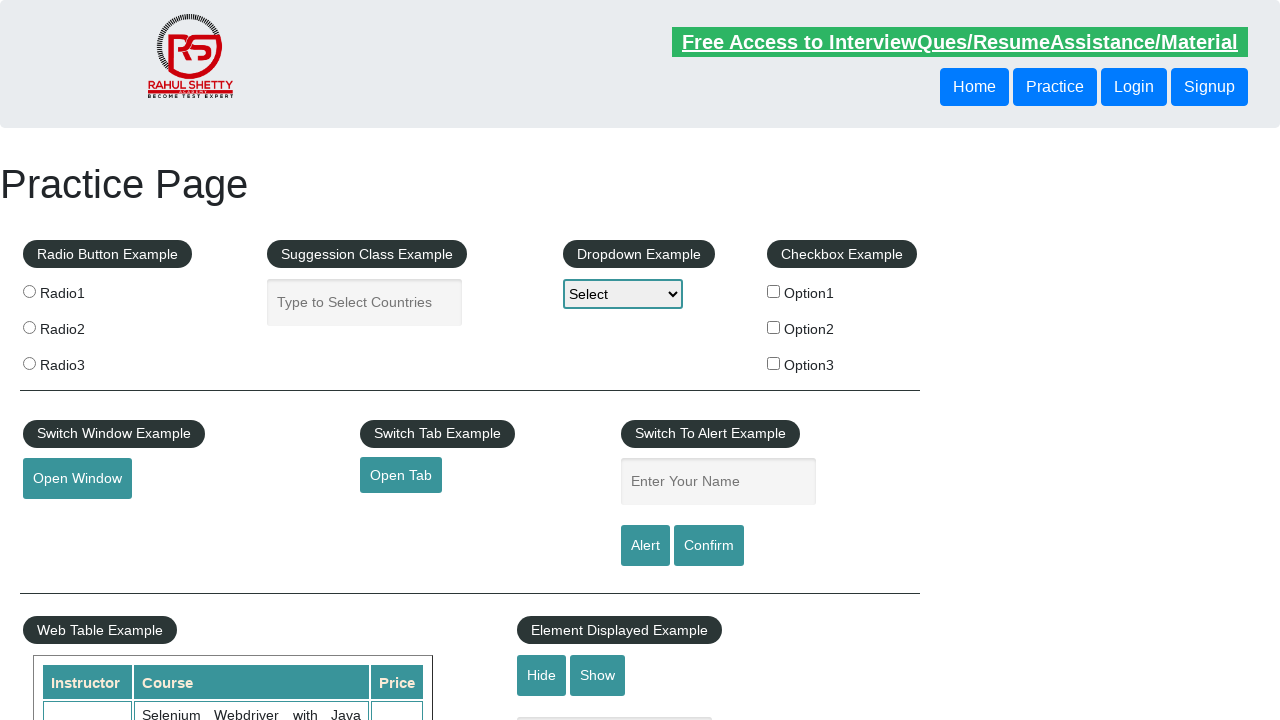

Retrieved href attribute from link 2
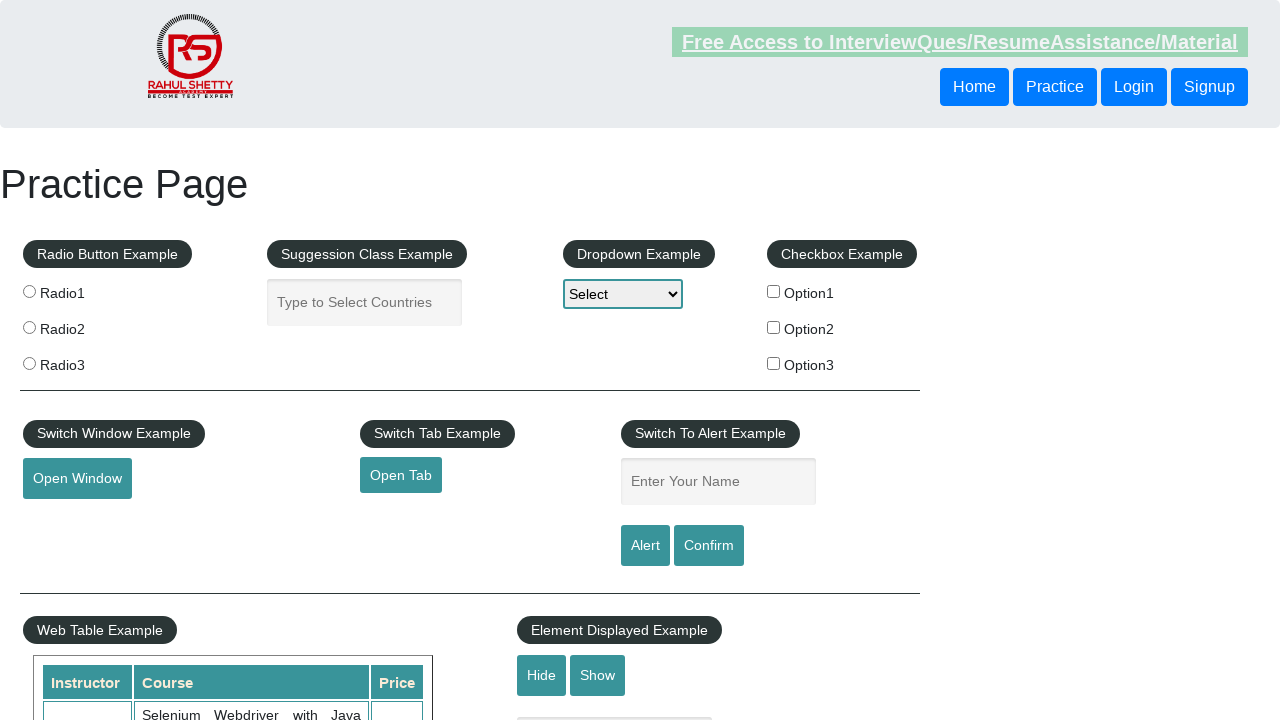

Created new page context for link 2
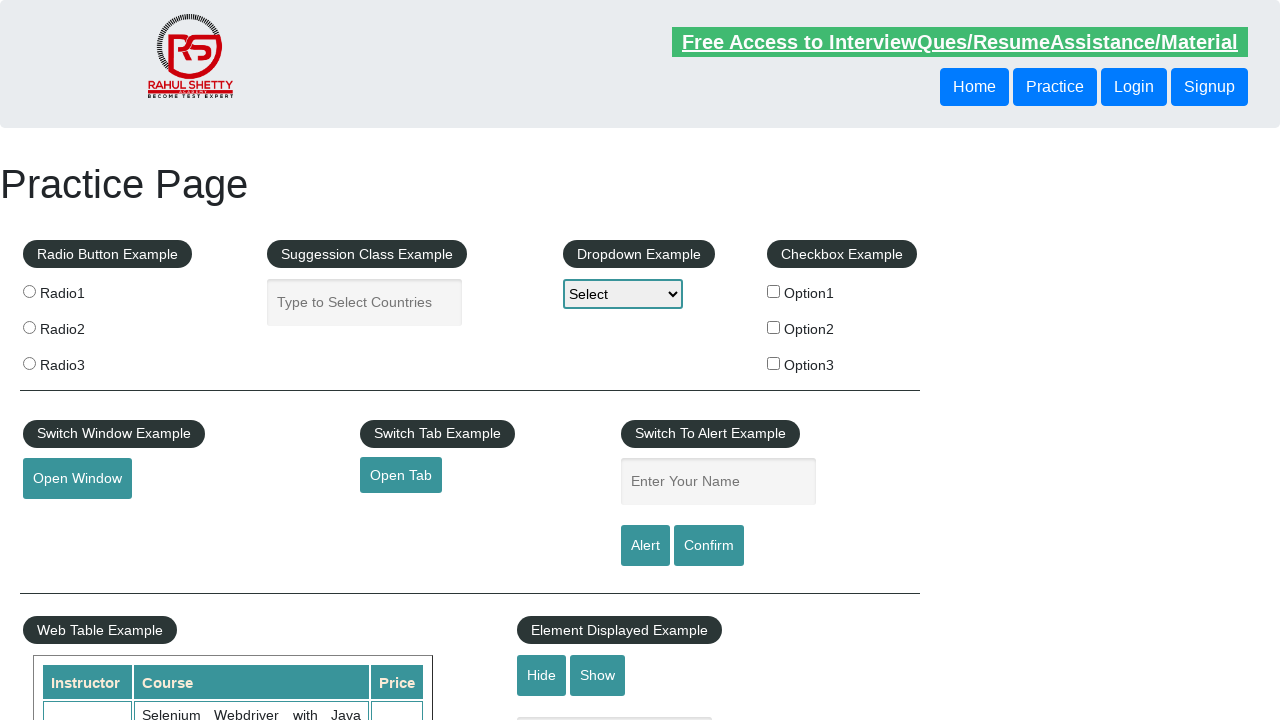

Navigated new page to link 2 URL: https://www.soapui.org/
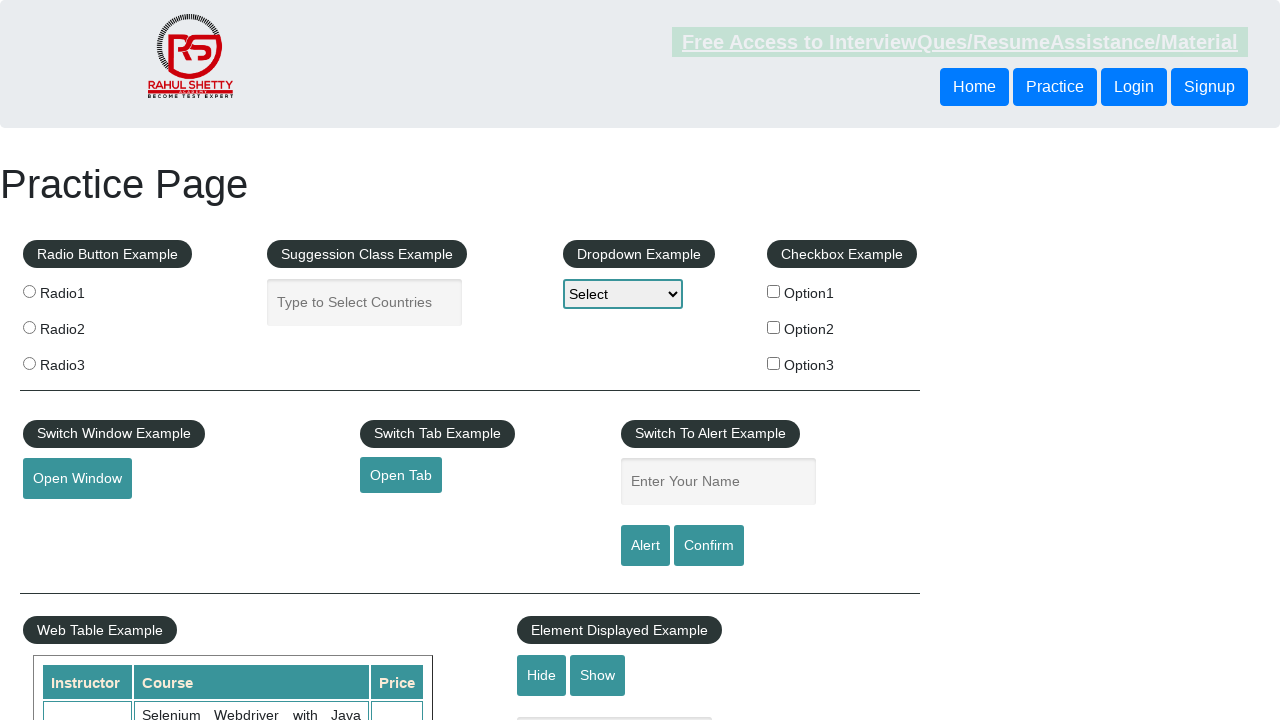

Waited for new page 2 to reach networkidle state
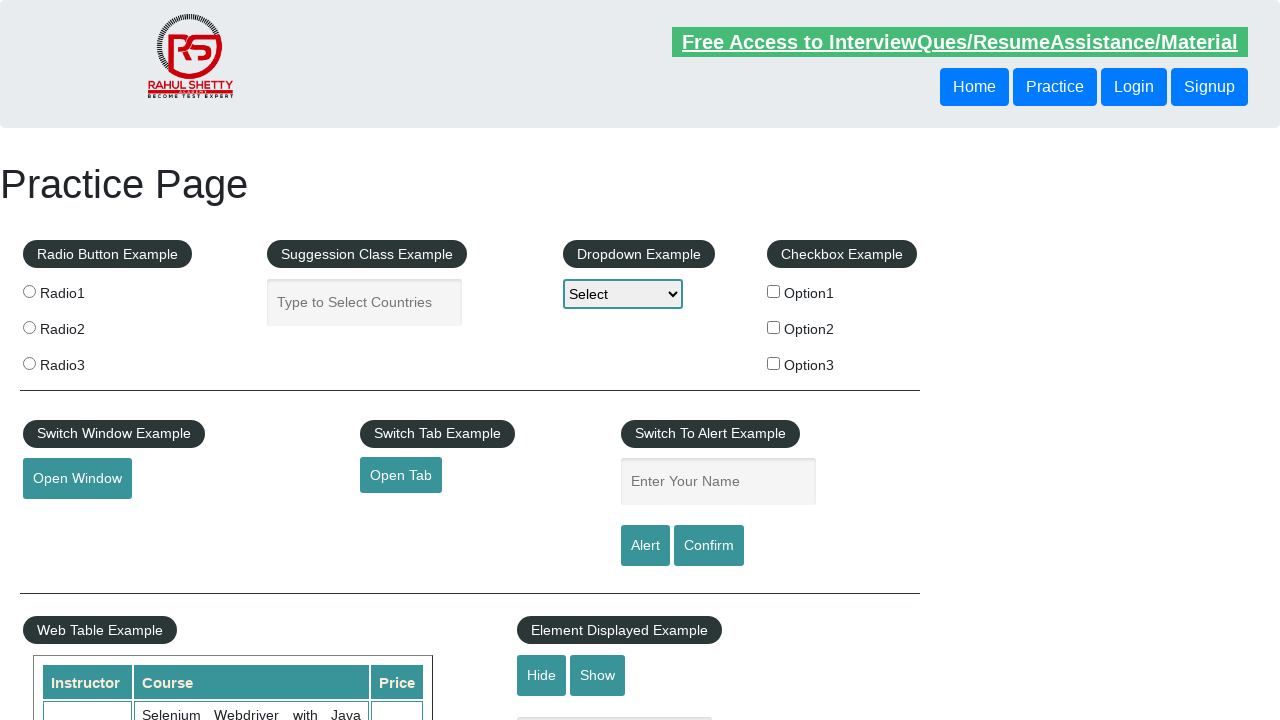

Retrieved href attribute from link 3
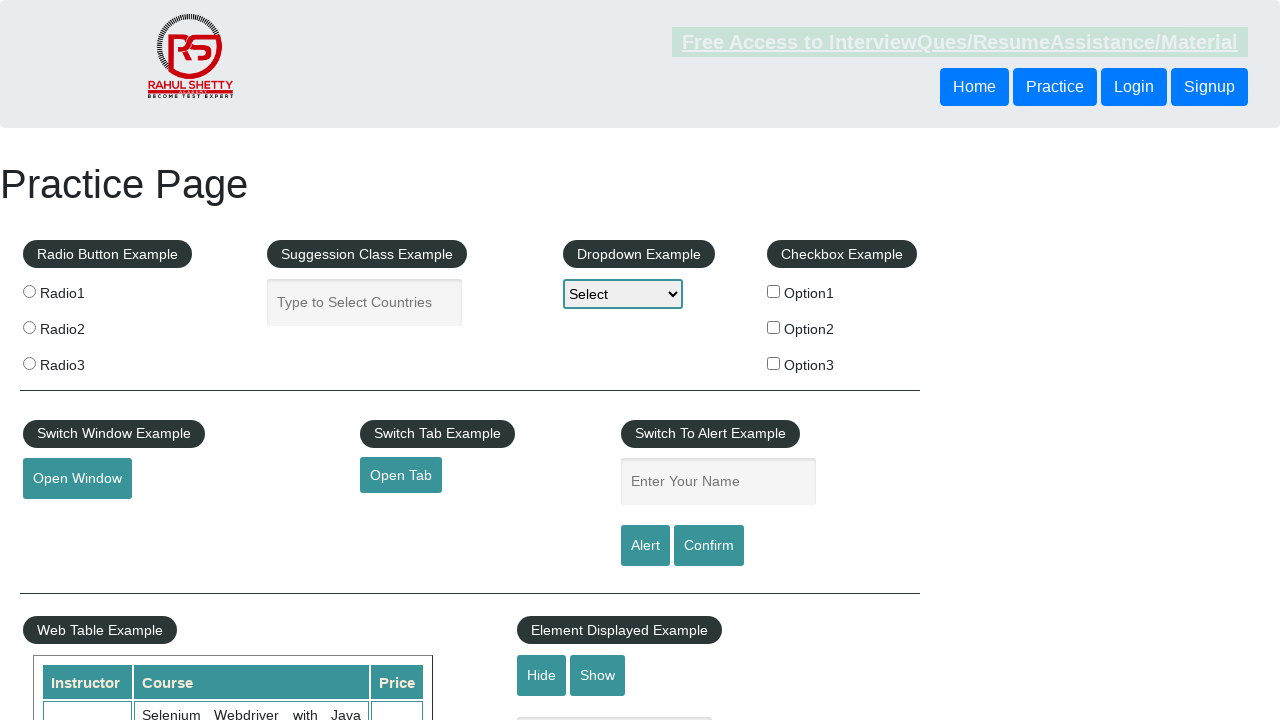

Created new page context for link 3
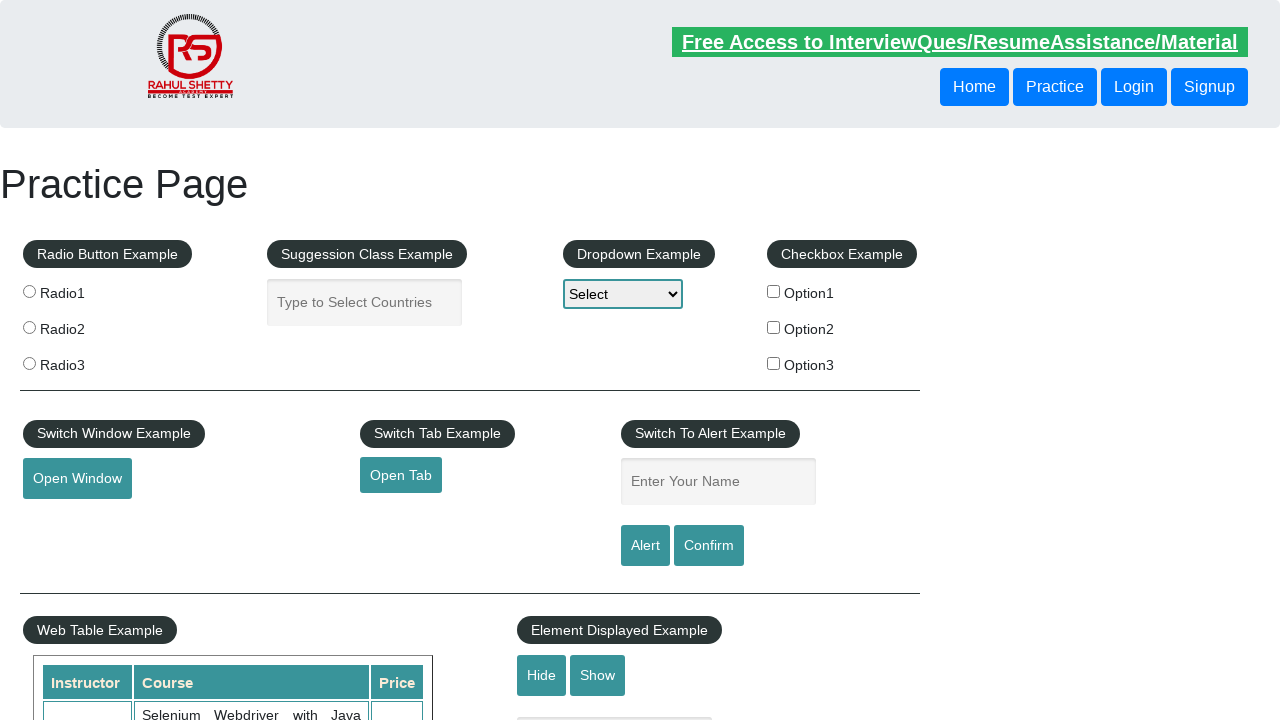

Navigated new page to link 3 URL: https://courses.rahulshettyacademy.com/p/appium-tutorial
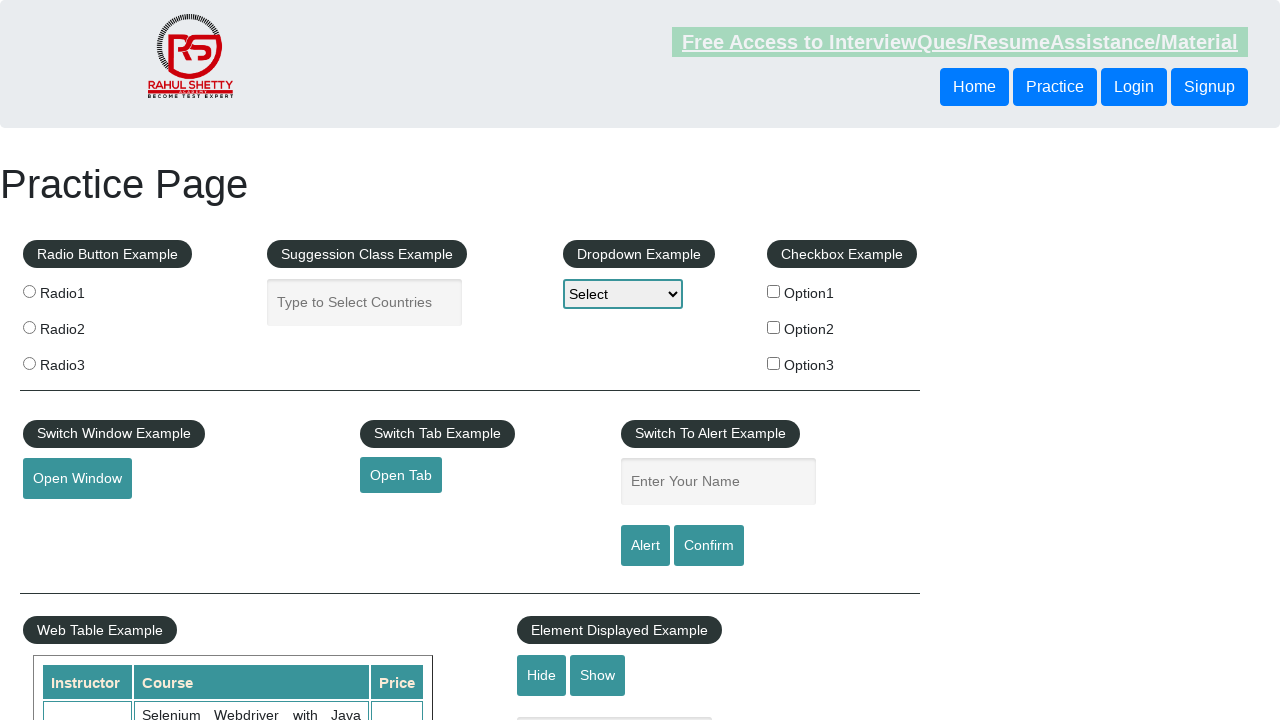

Waited for new page 3 to reach networkidle state
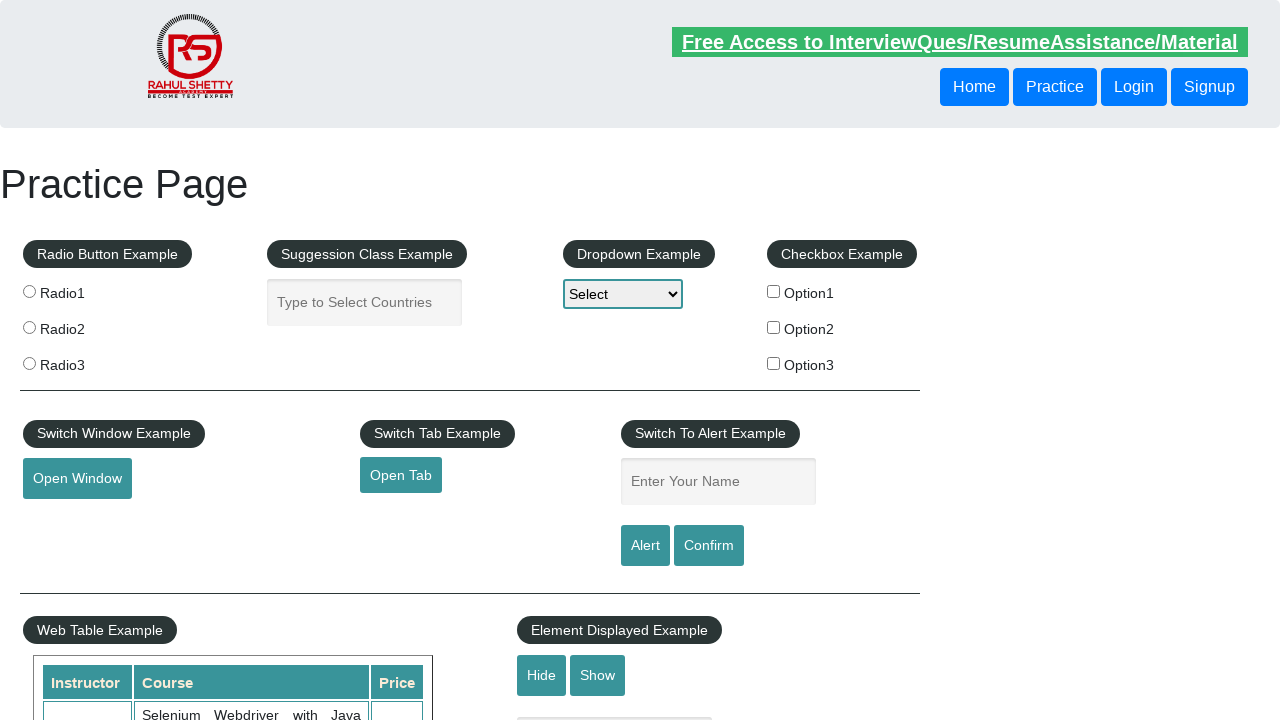

Retrieved href attribute from link 4
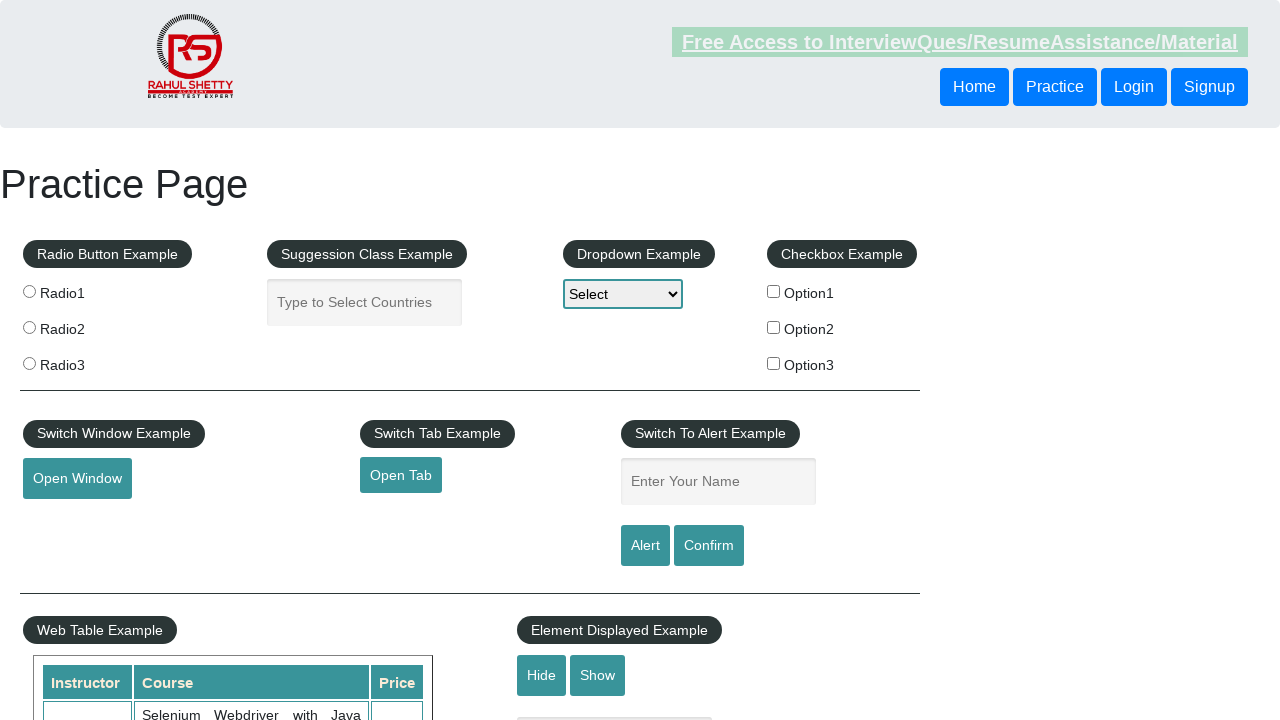

Created new page context for link 4
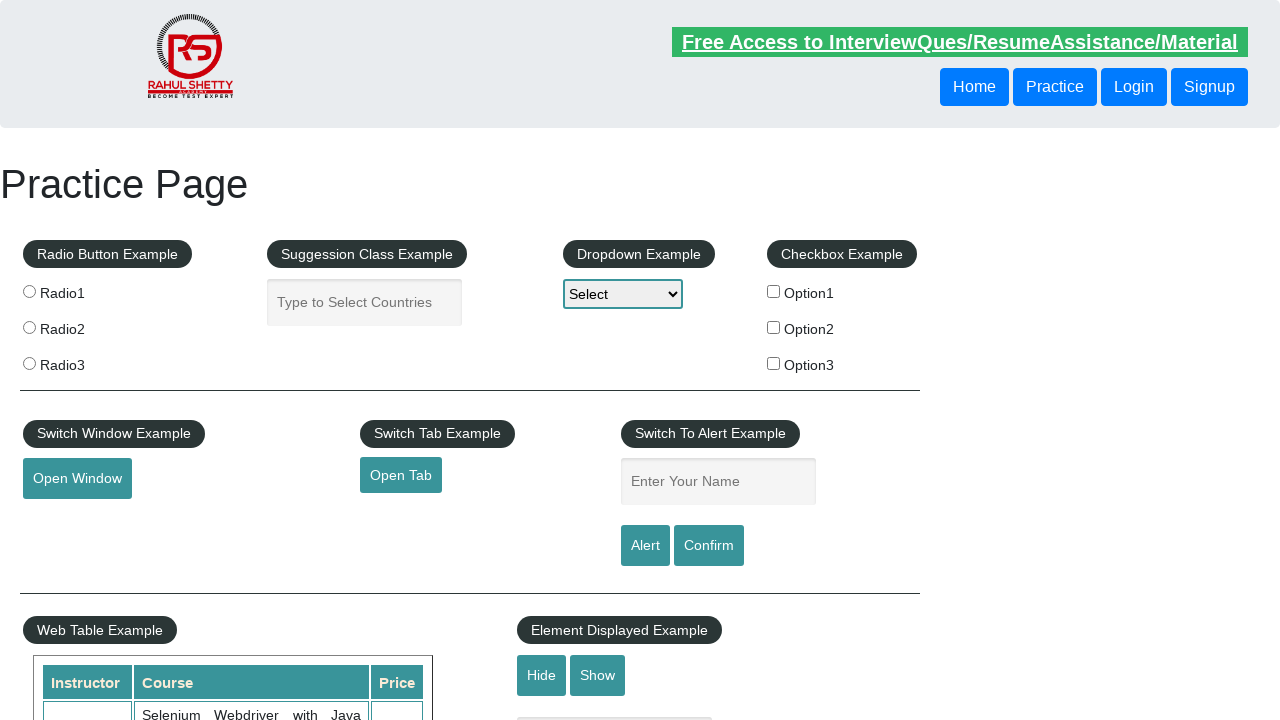

Navigated new page to link 4 URL: https://jmeter.apache.org/
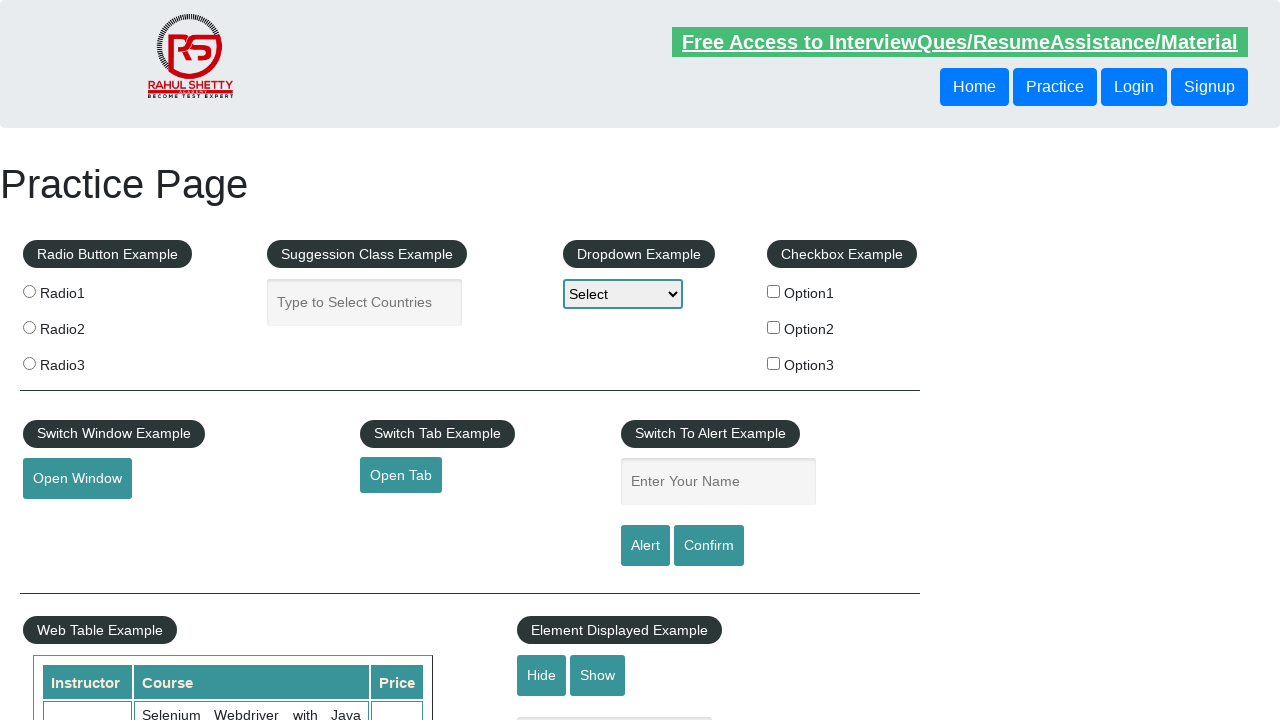

Waited for new page 4 to reach networkidle state
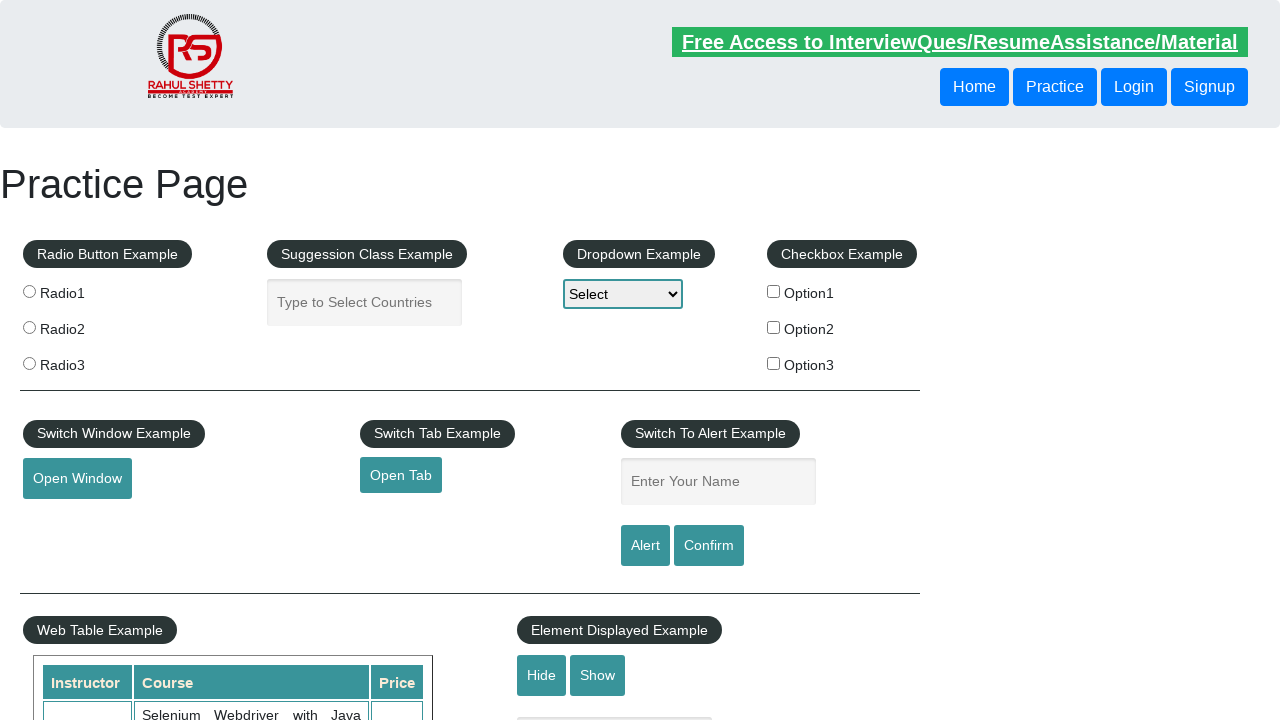

Retrieved title from opened page 1: REST API Tutorial
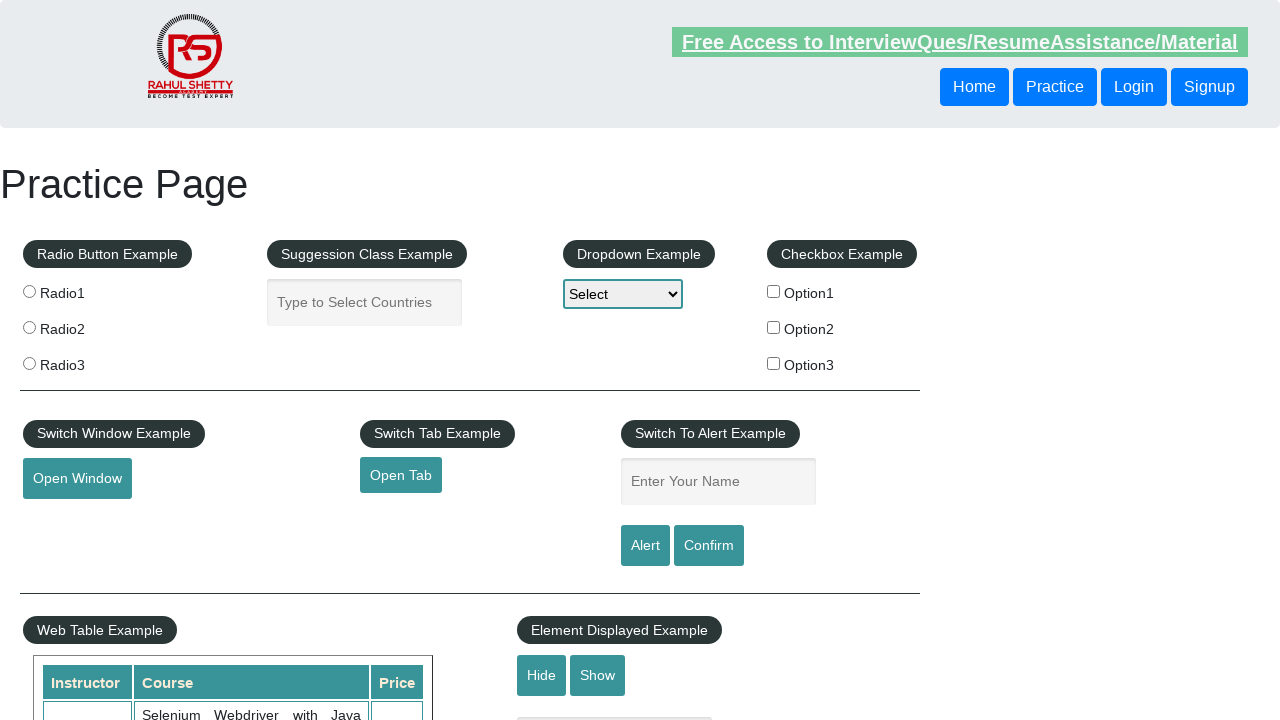

Closed opened page 1
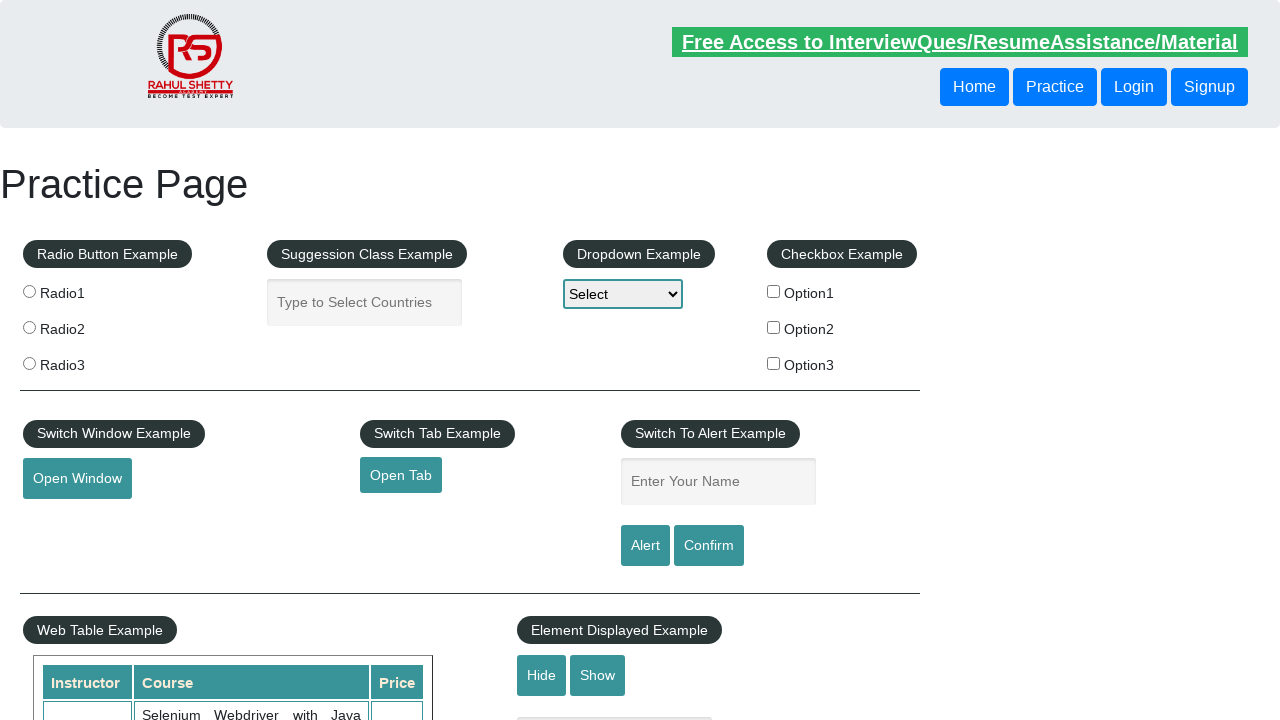

Retrieved title from opened page 2: The World’s Most Popular API Testing Tool | SoapUI
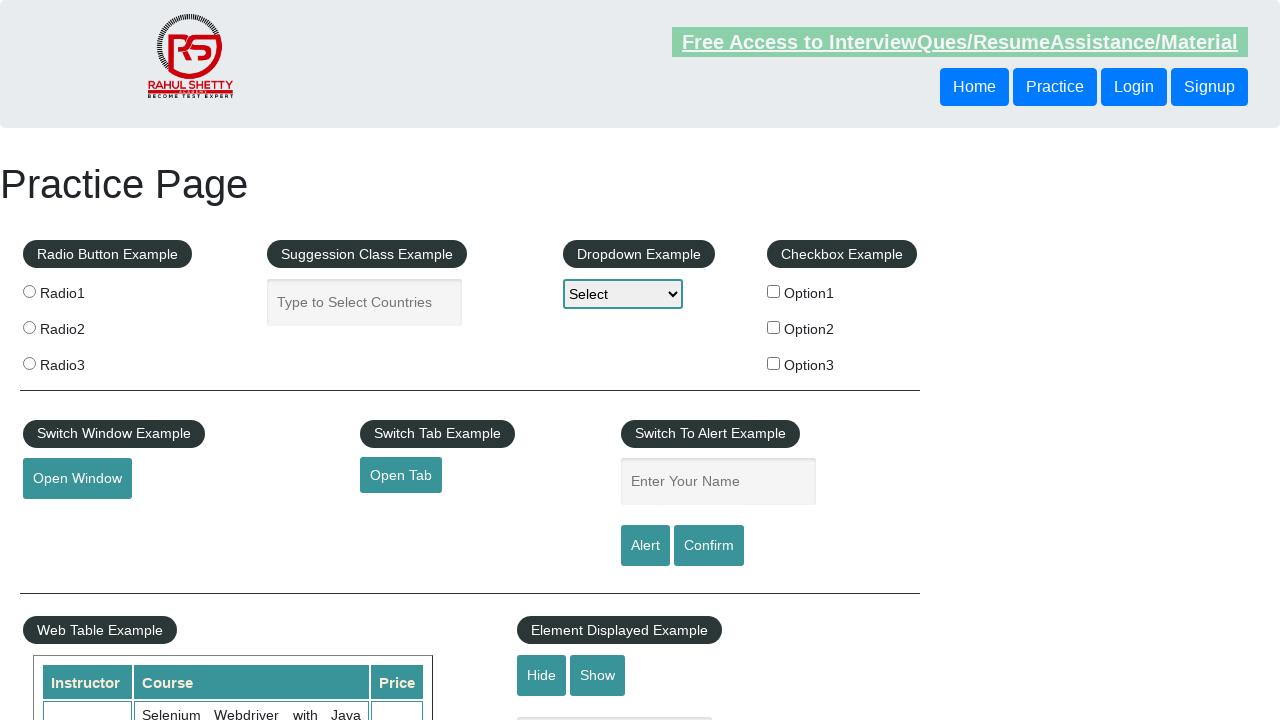

Closed opened page 2
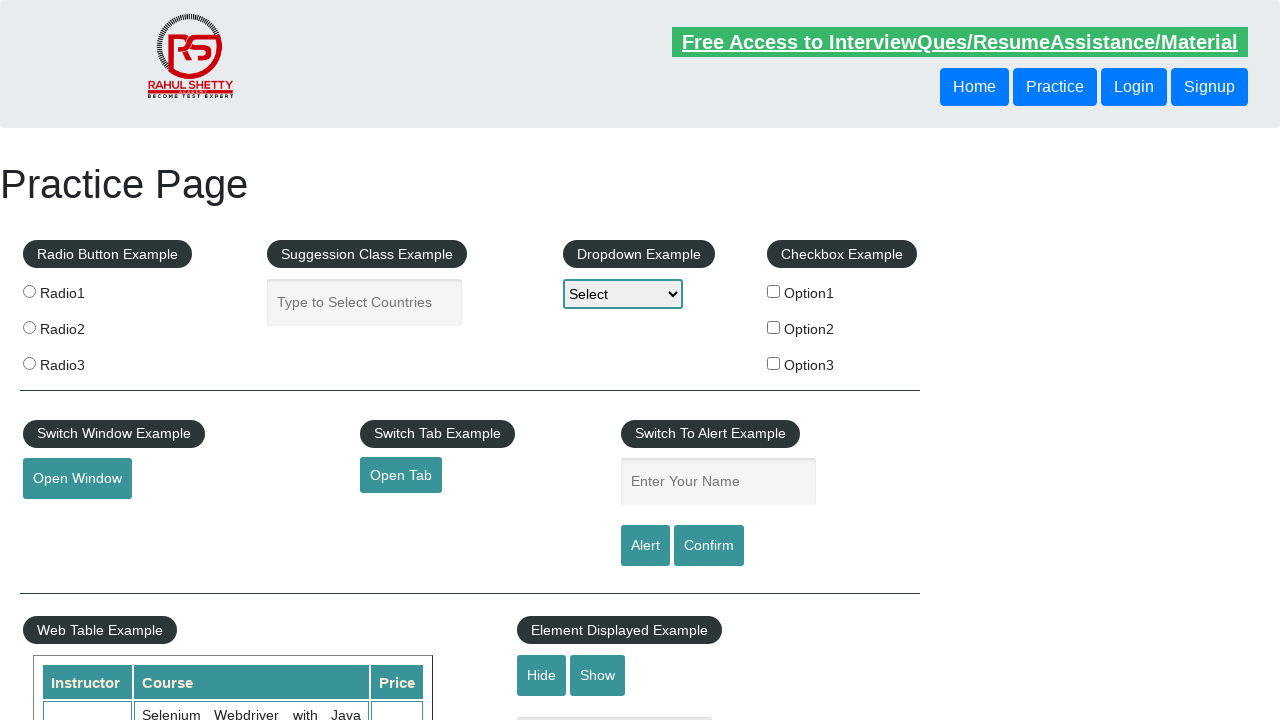

Retrieved title from opened page 3: Appium tutorial for Mobile Apps testing | RahulShetty Academy | Rahul
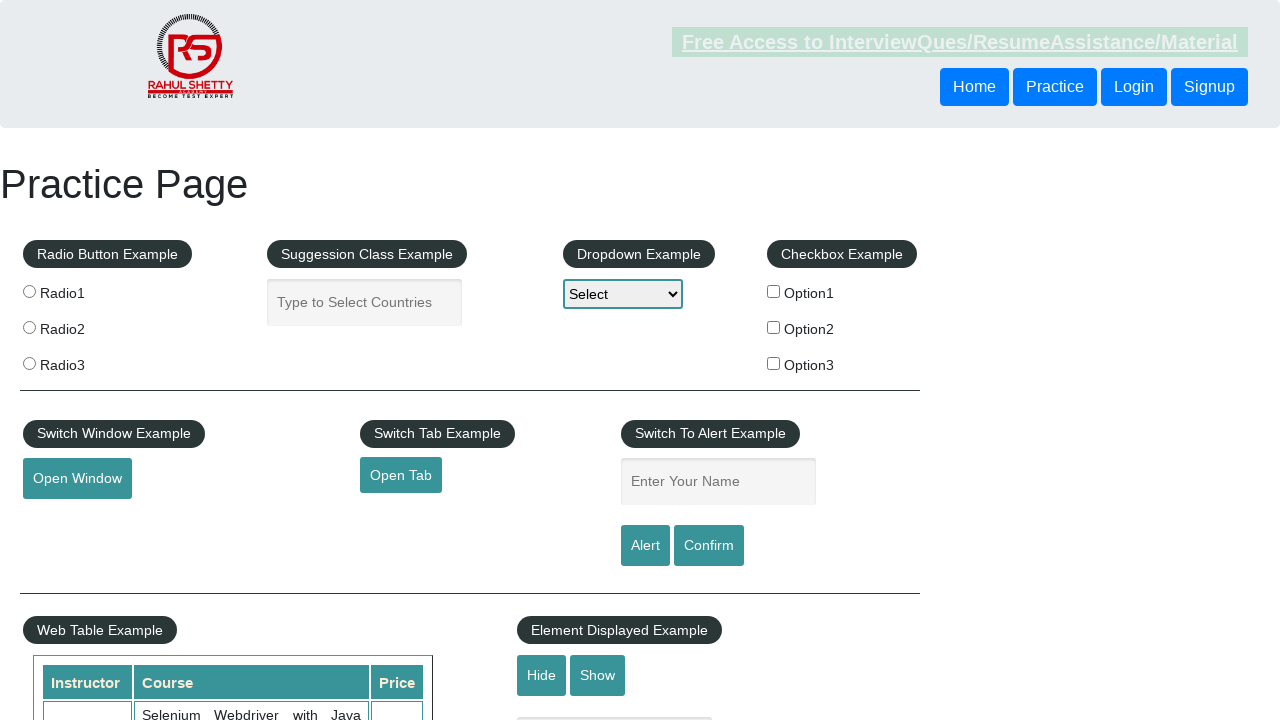

Closed opened page 3
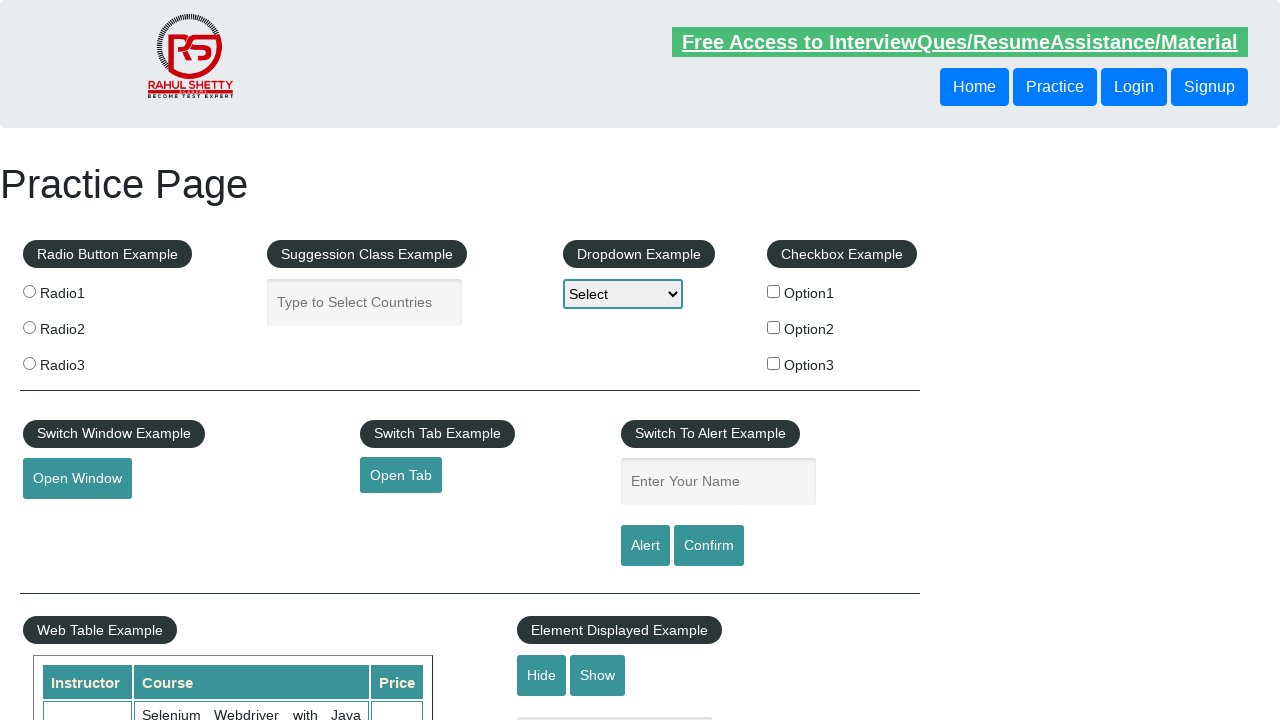

Retrieved title from opened page 4: Apache JMeter - Apache JMeter™
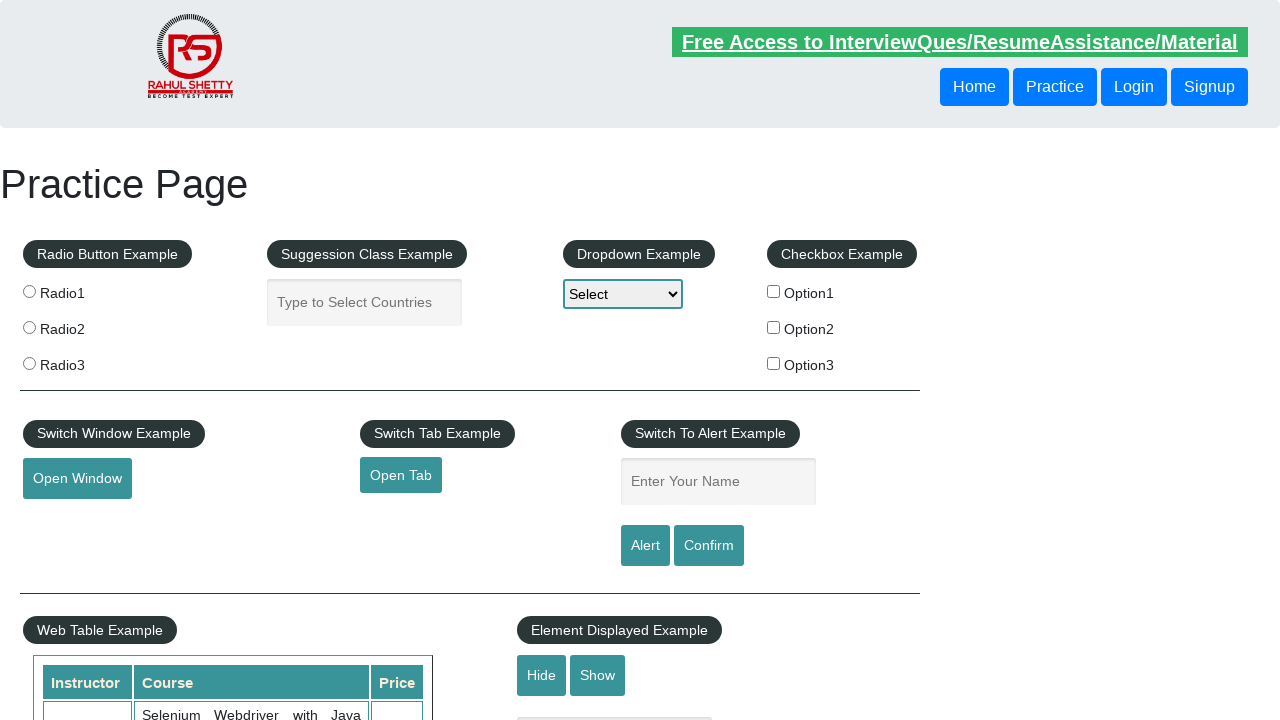

Closed opened page 4
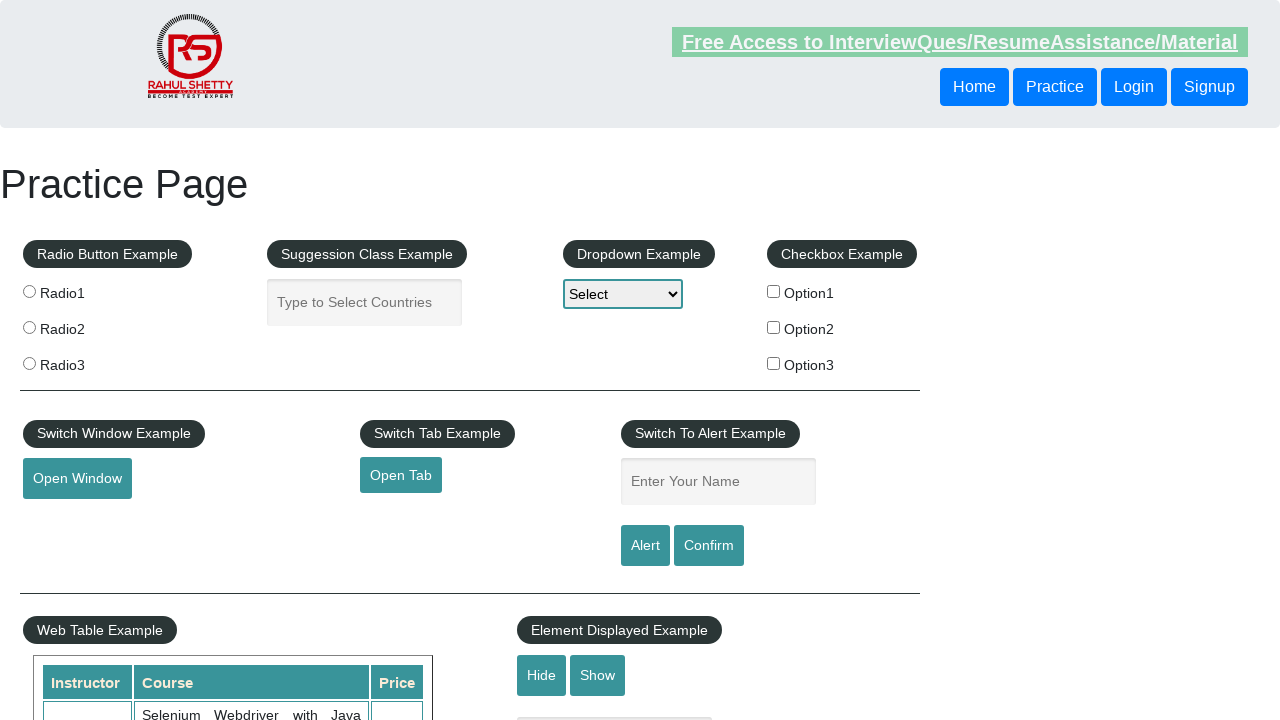

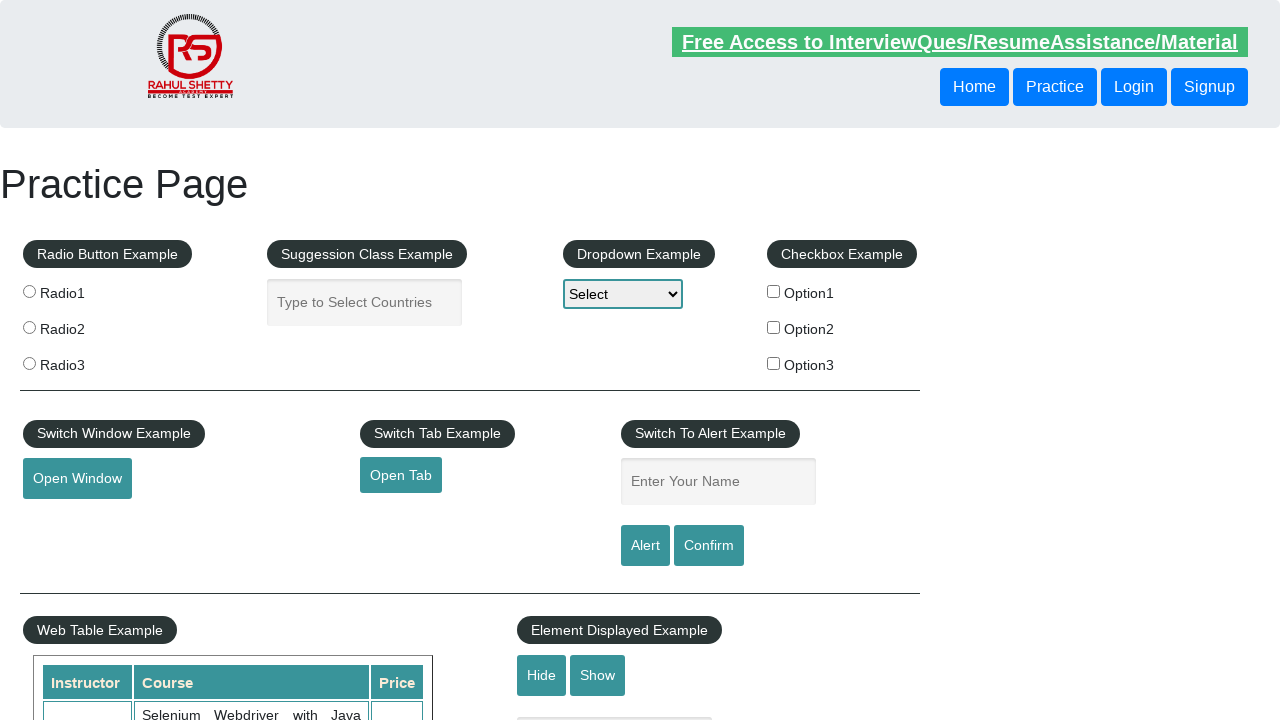